Tests the add-to-cart functionality on an e-commerce site by clicking add to cart for a product, waiting for confirmation modal, clicking continue shopping, and then clicking to view a product.

Starting URL: https://automationexercise.com/products

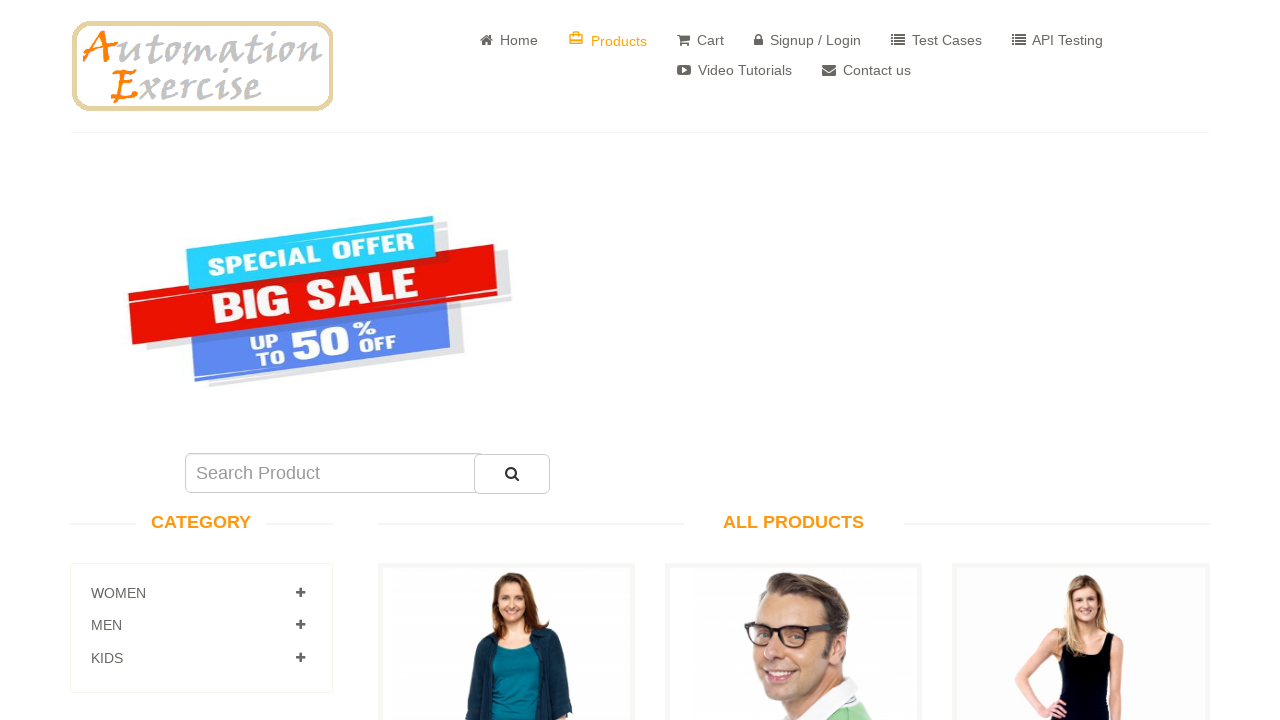

Clicked 'Add to cart' button for first product at (506, 361) on xpath=//div[@class='productinfo text-center']//a[text()='Add to cart' and @data-
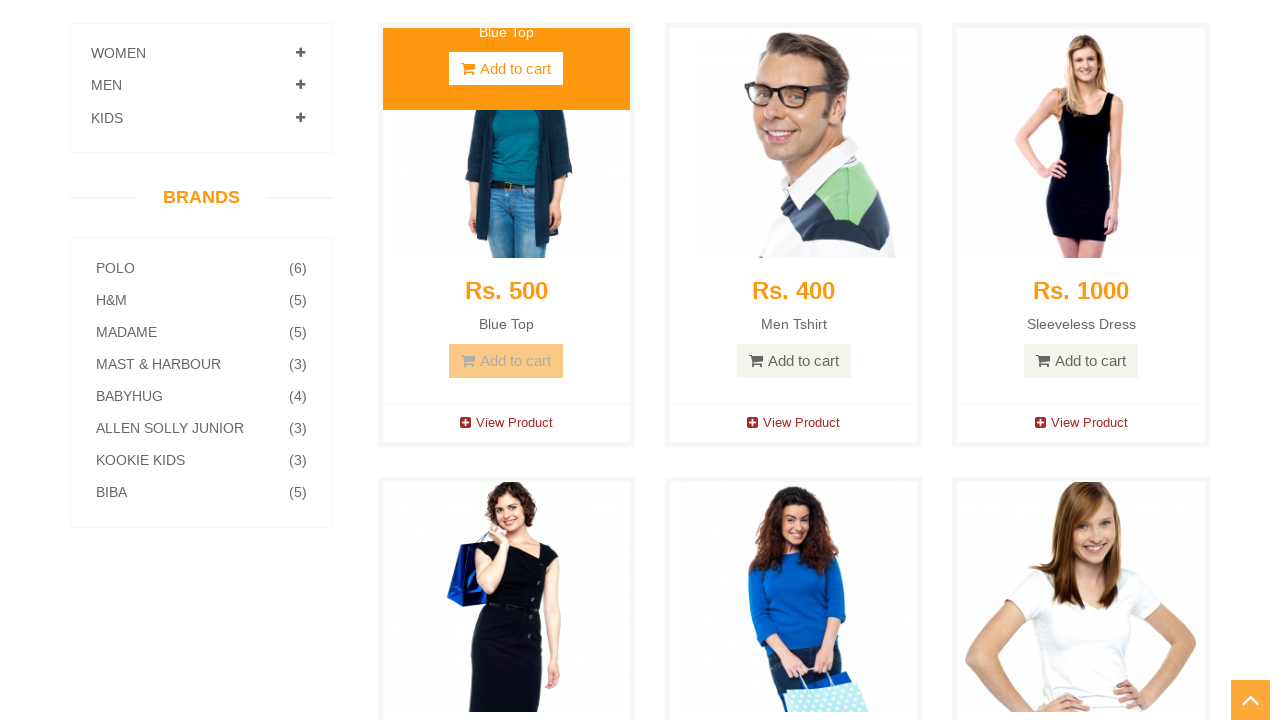

Confirmation modal appeared showing product added to cart
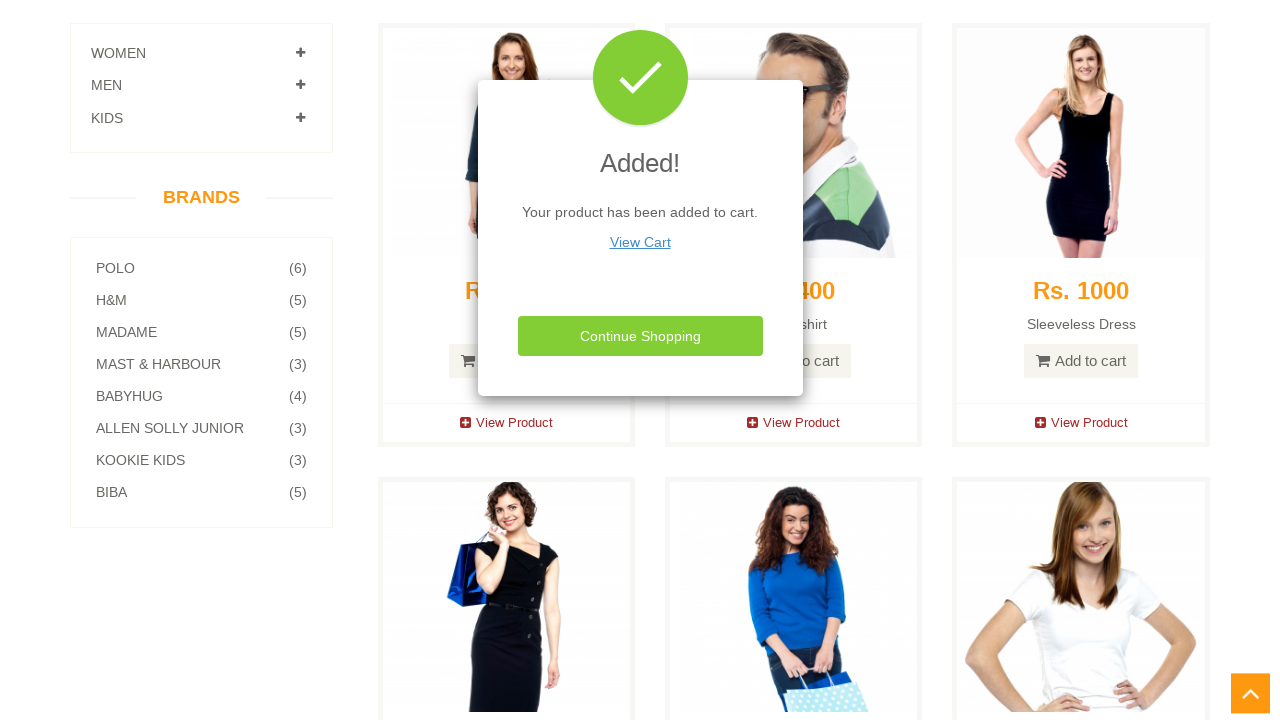

Clicked 'Continue Shopping' button to close modal at (640, 336) on xpath=//div[@class='modal-footer']//button[text()='Continue Shopping']
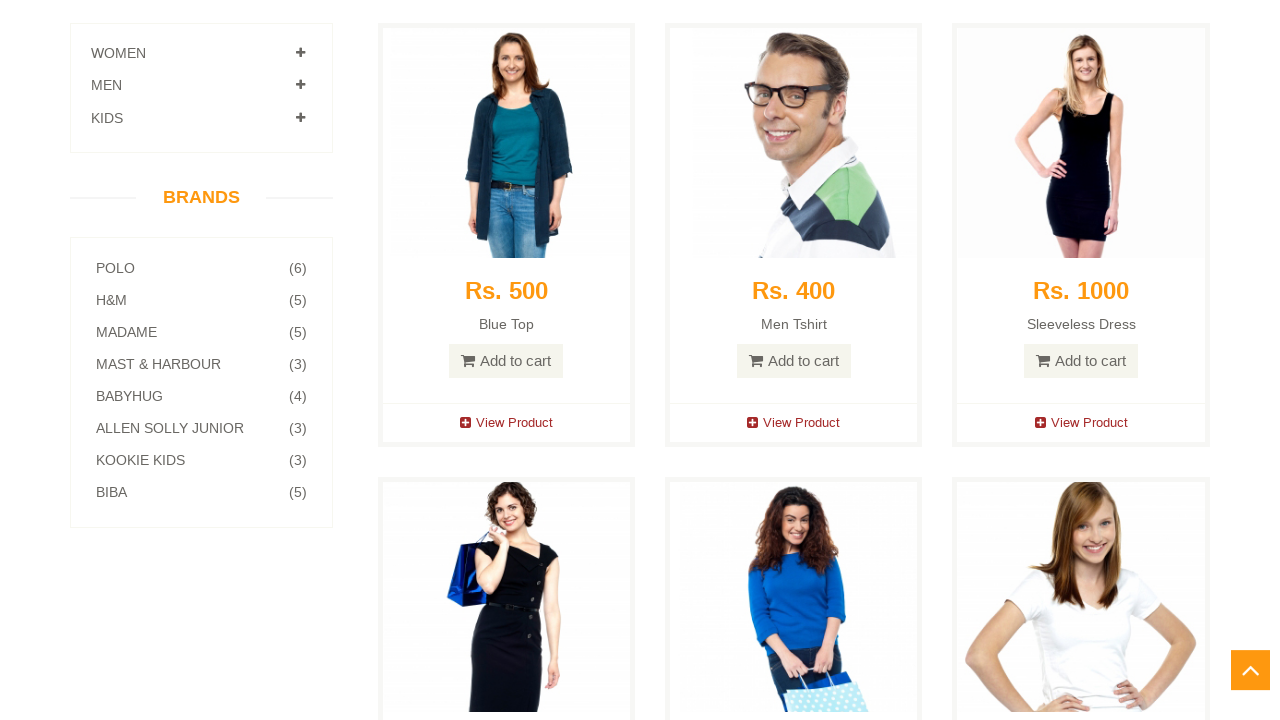

Clicked 'View Product' link at (506, 423) on text=View Product
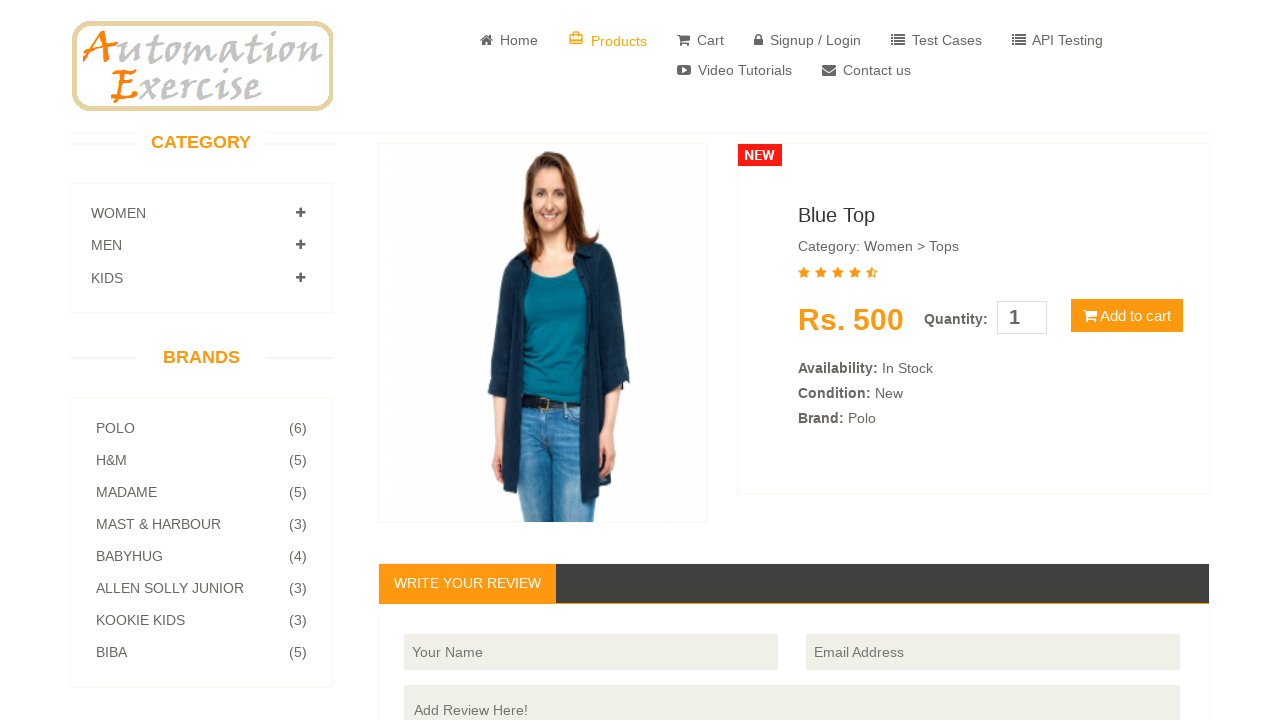

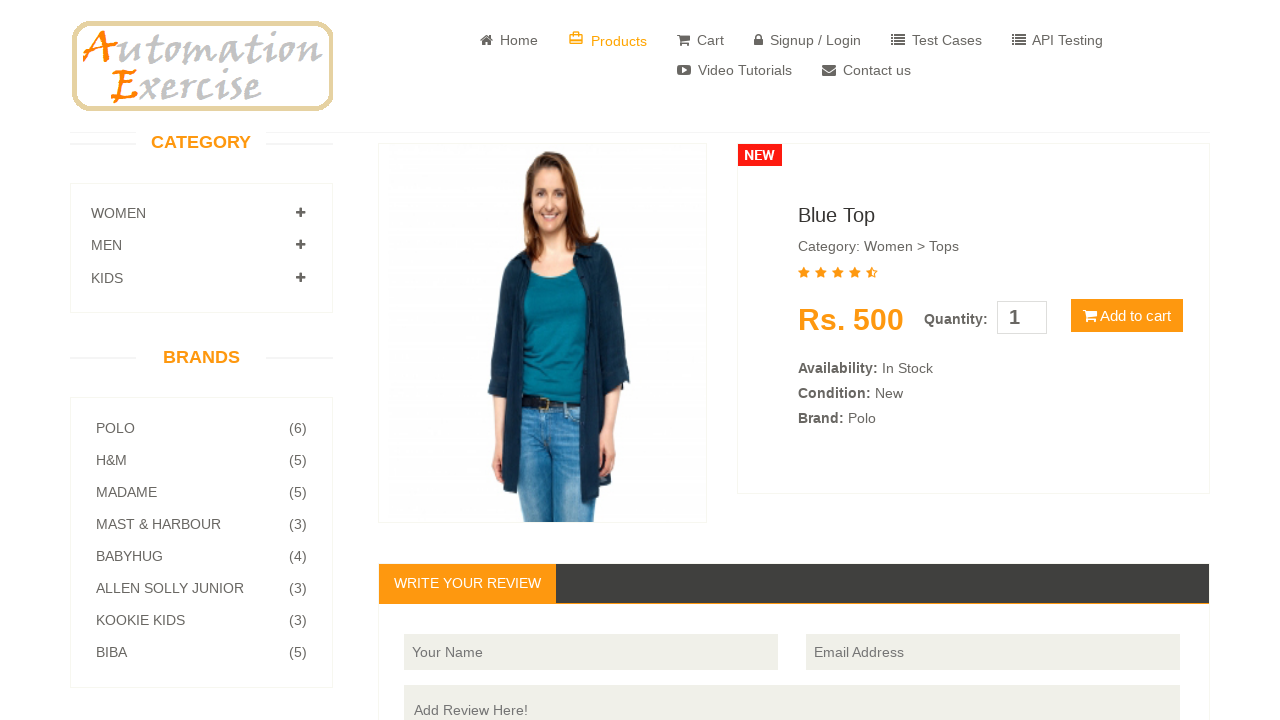